Fills out and submits a practice form including text inputs, password, checkbox, dropdown selection, radio button, and date field, then verifies success message

Starting URL: https://rahulshettyacademy.com/angularpractice/

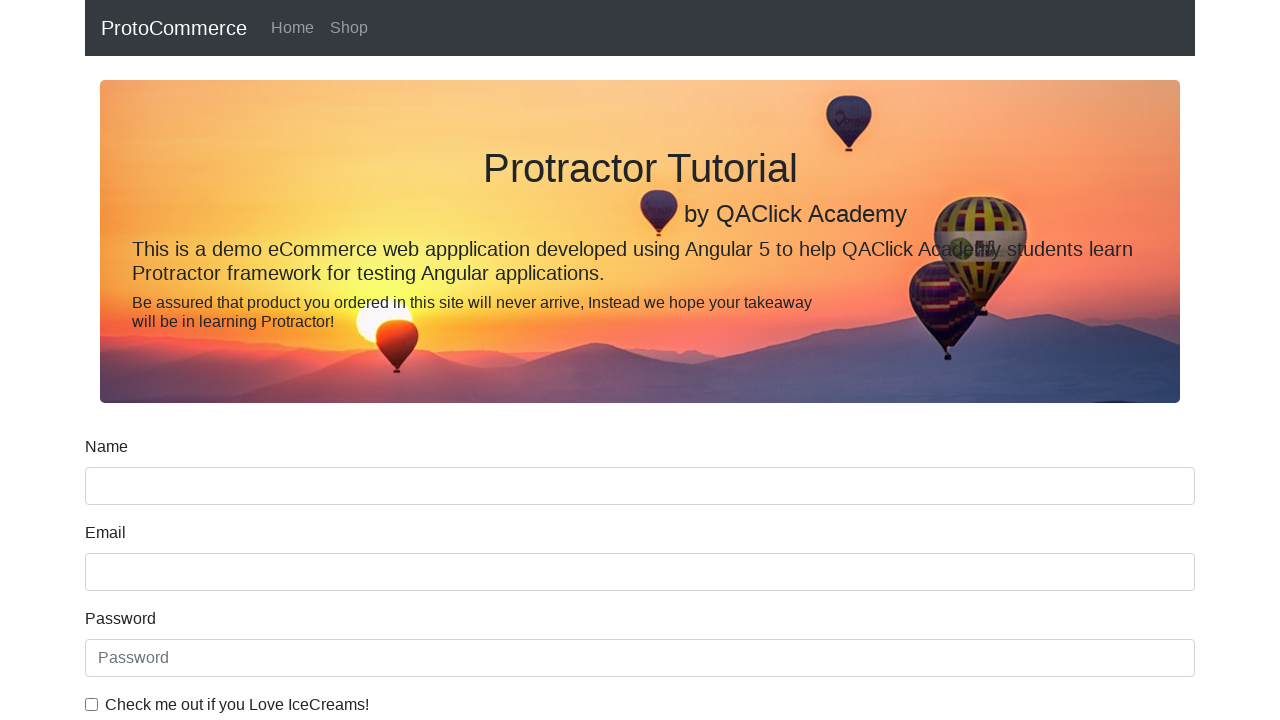

Filled name field with 'John Smith' on //div[@class='form-group']/input[@name='name']
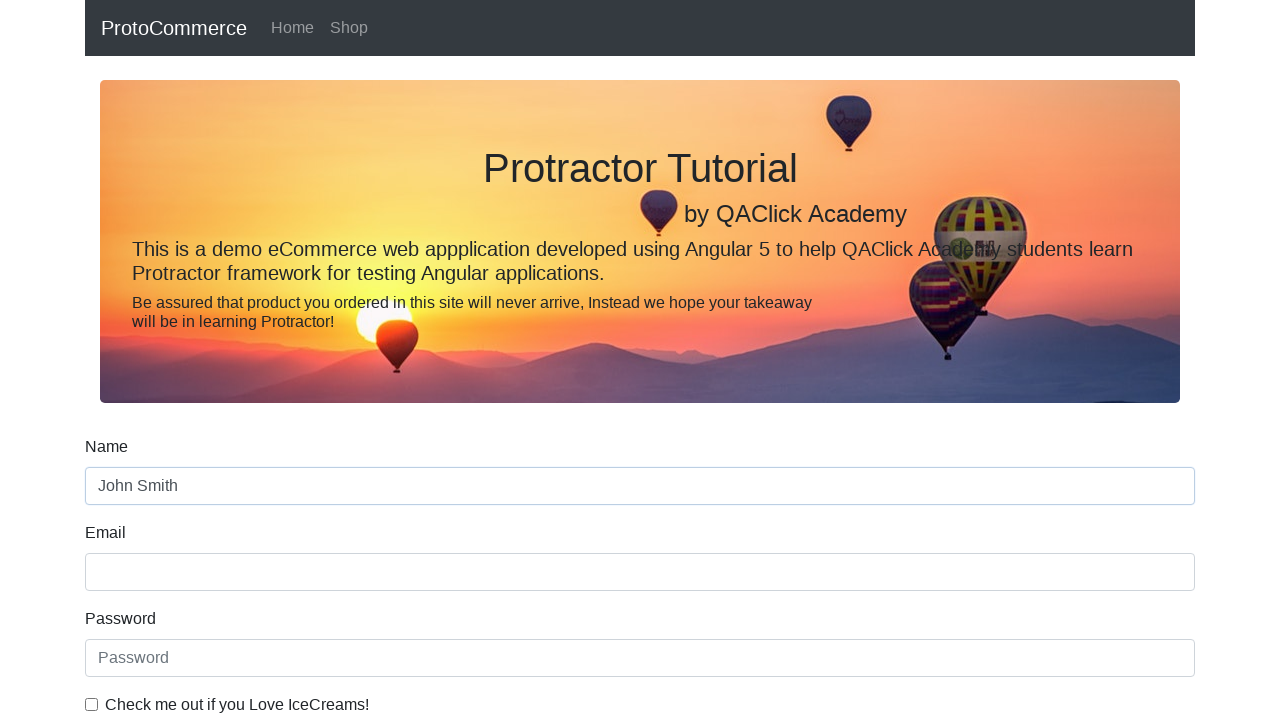

Filled email field with 'test@example.com' on div[class='form-group'] input[name='email']
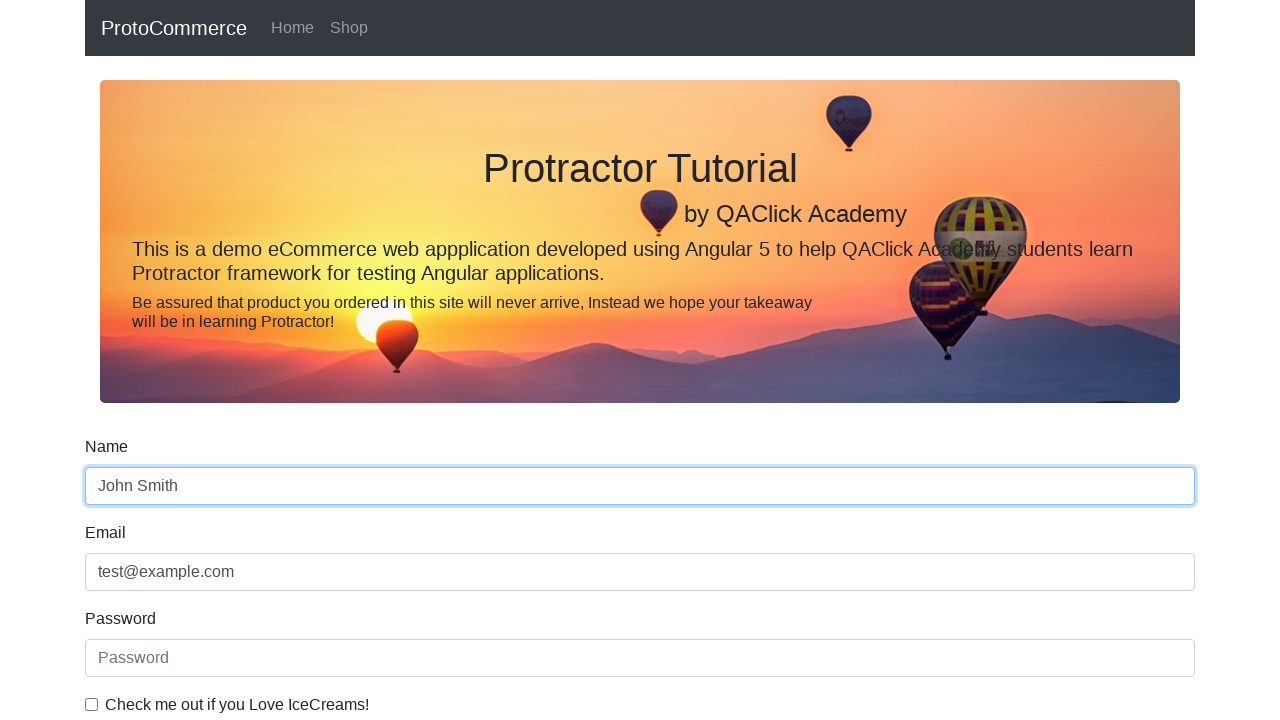

Filled password field with 'SecurePass123!' on #exampleInputPassword1
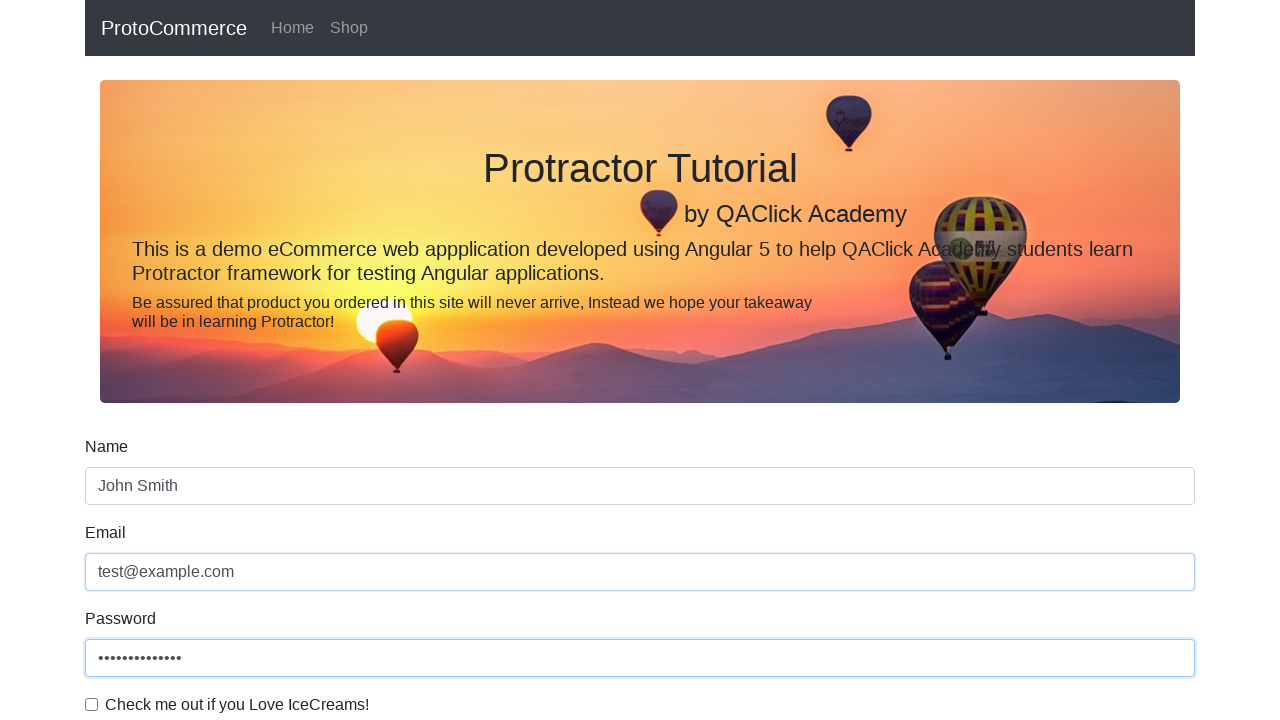

Clicked checkbox to enable practice checkbox at (92, 704) on #exampleCheck1
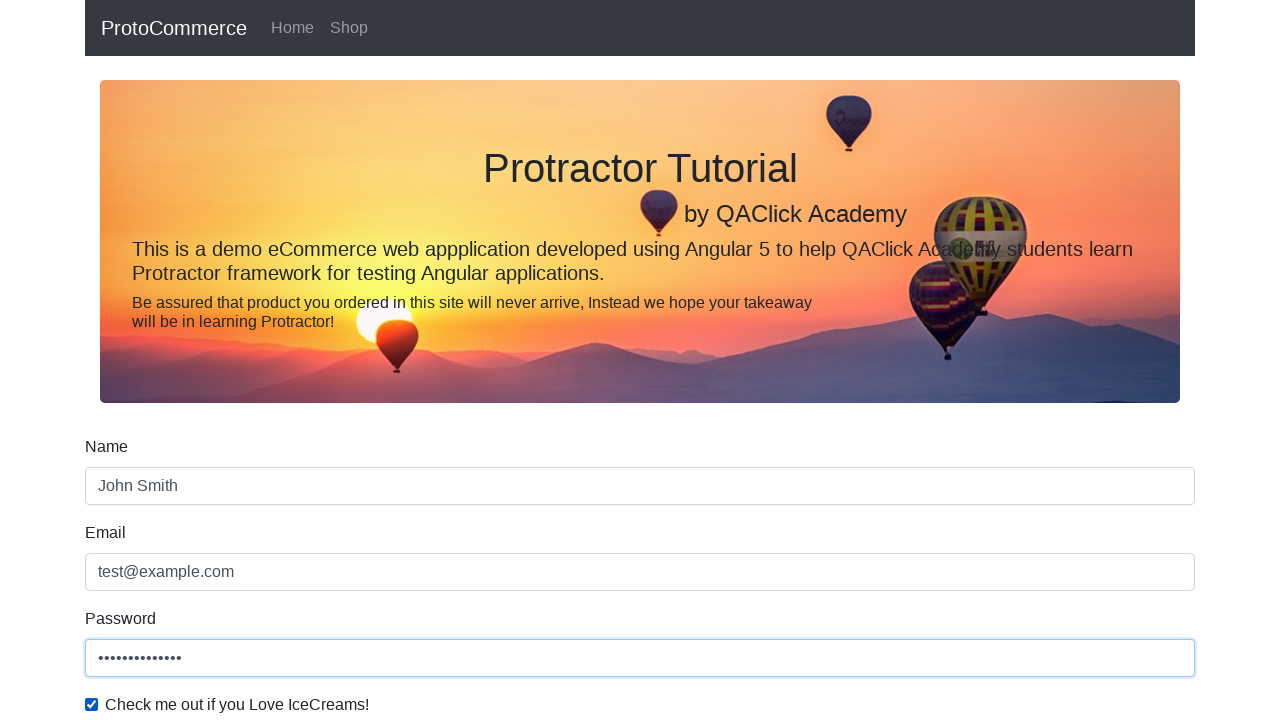

Selected 'Female' from dropdown menu on #exampleFormControlSelect1
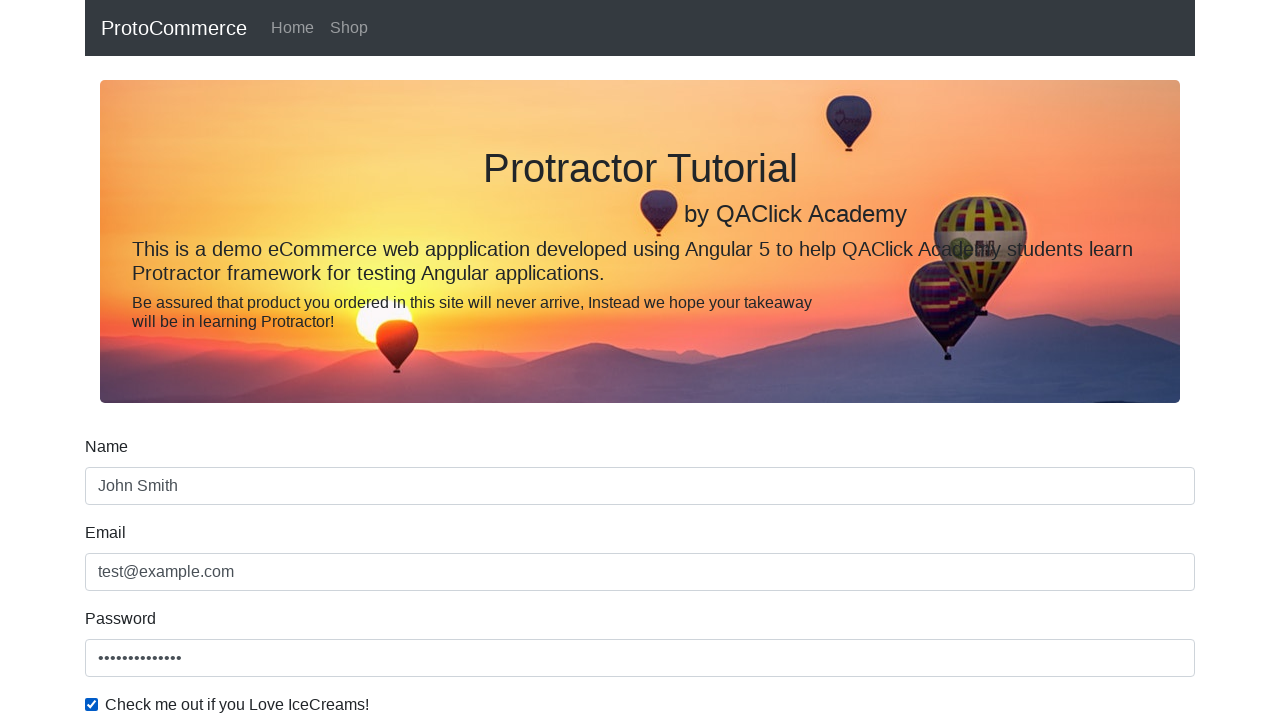

Selected radio button option 1 at (238, 360) on input#inlineRadio1
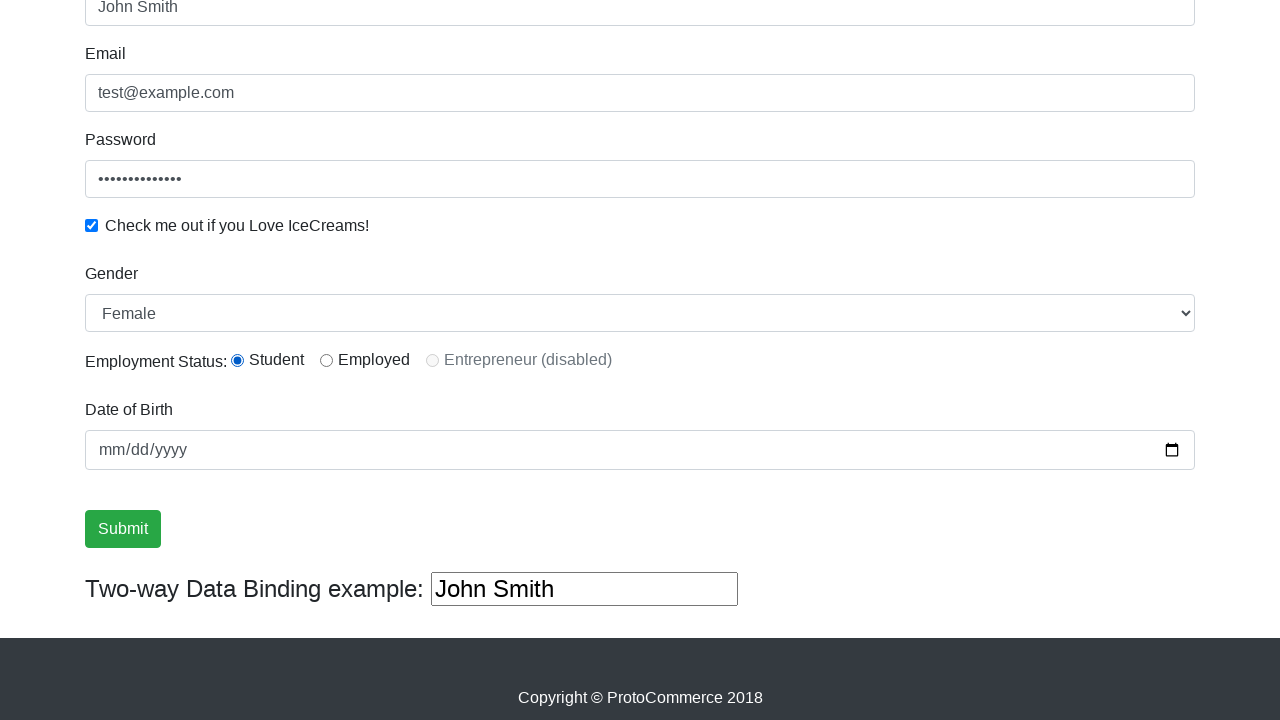

Filled date field with '2024-03-15' on input[type='date']
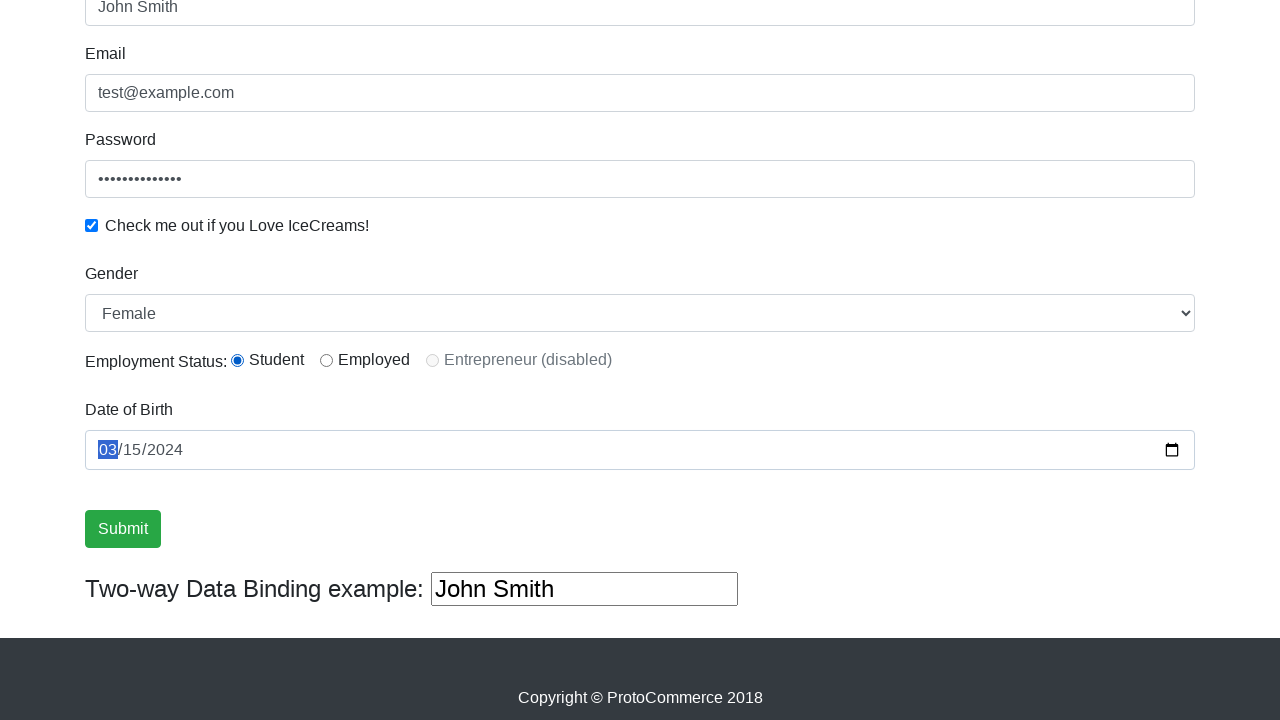

Clicked submit button to submit the form at (123, 529) on input[type='submit']
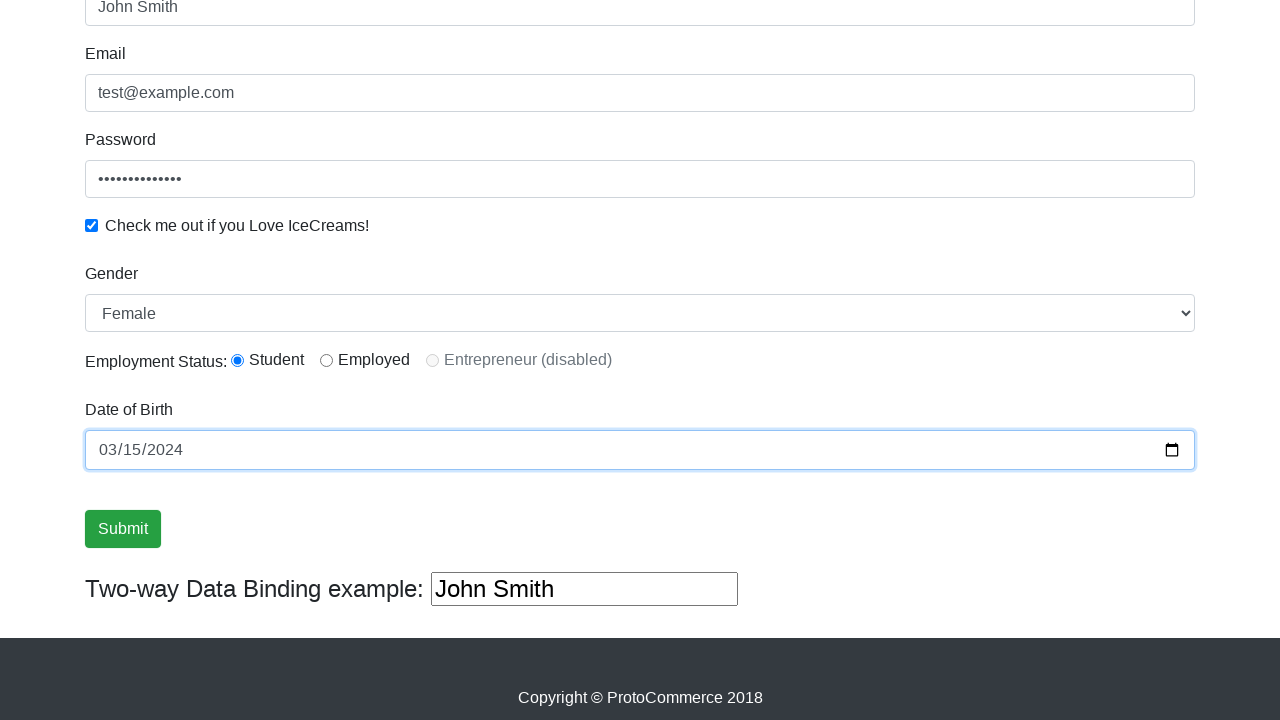

Success message alert appeared
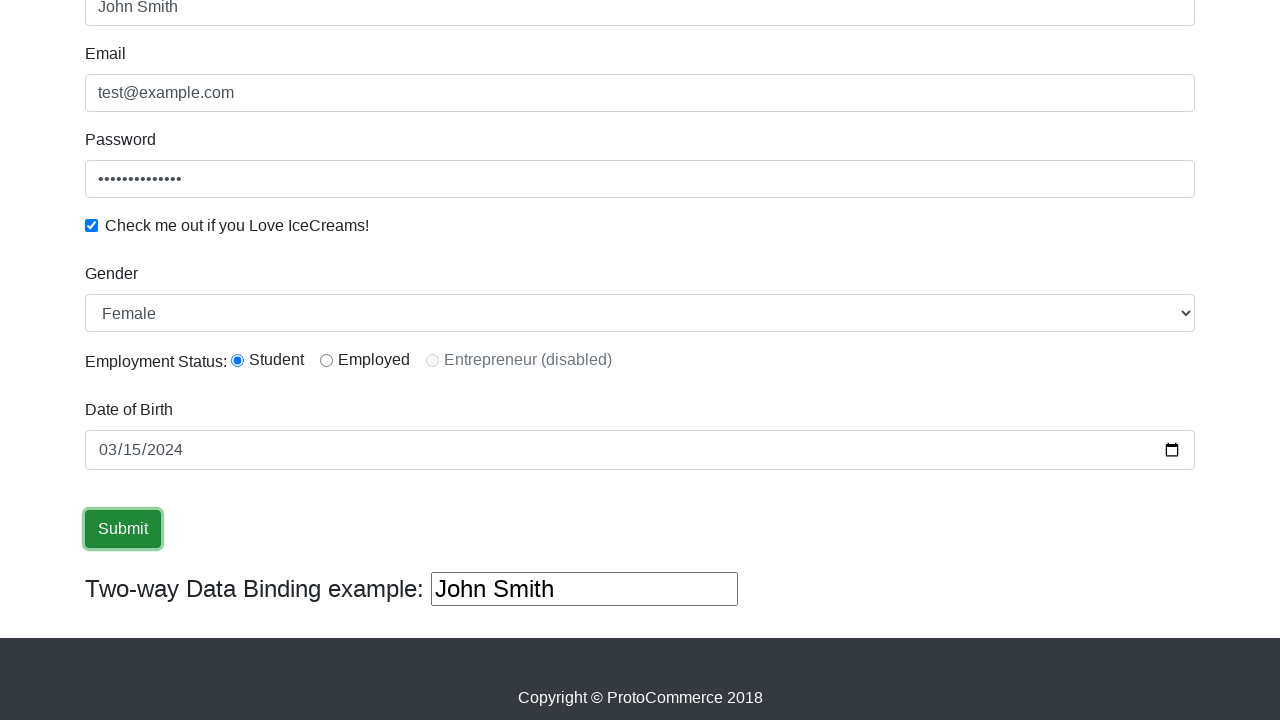

Retrieved success message text: '
                    ×
                    Success! The Form has been submitted successfully!.
                  '
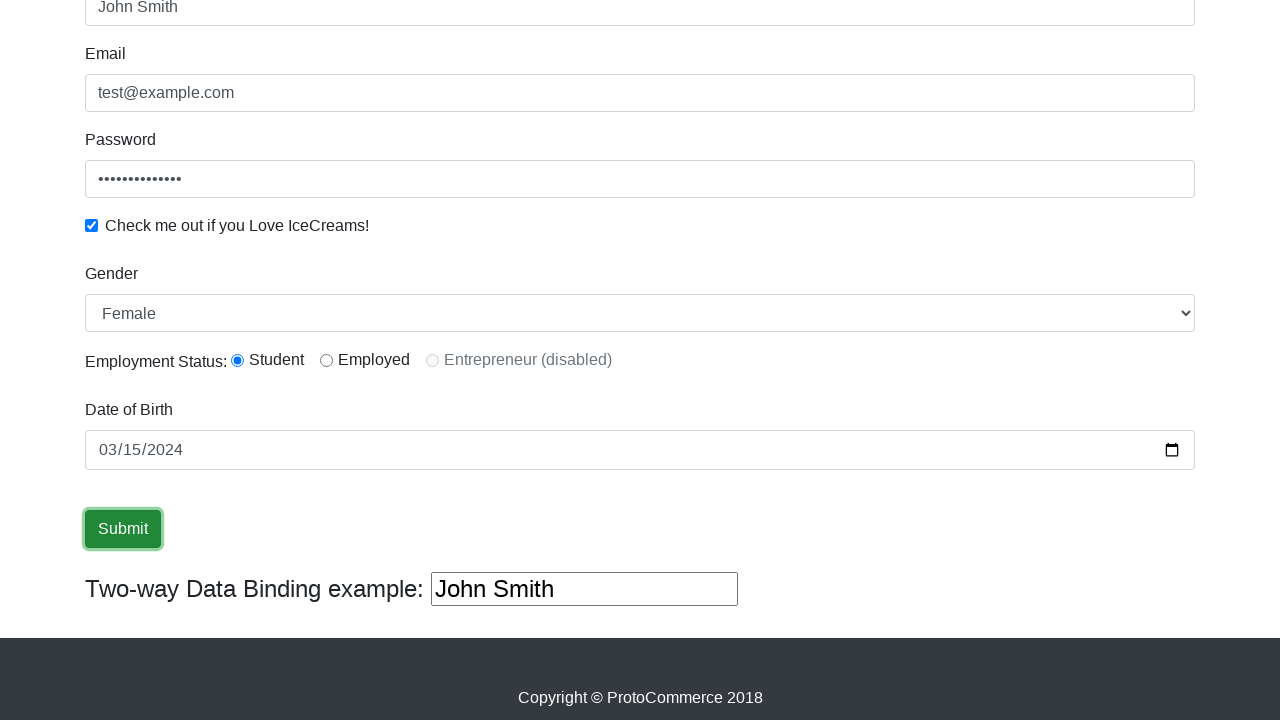

Verified success message contains expected text
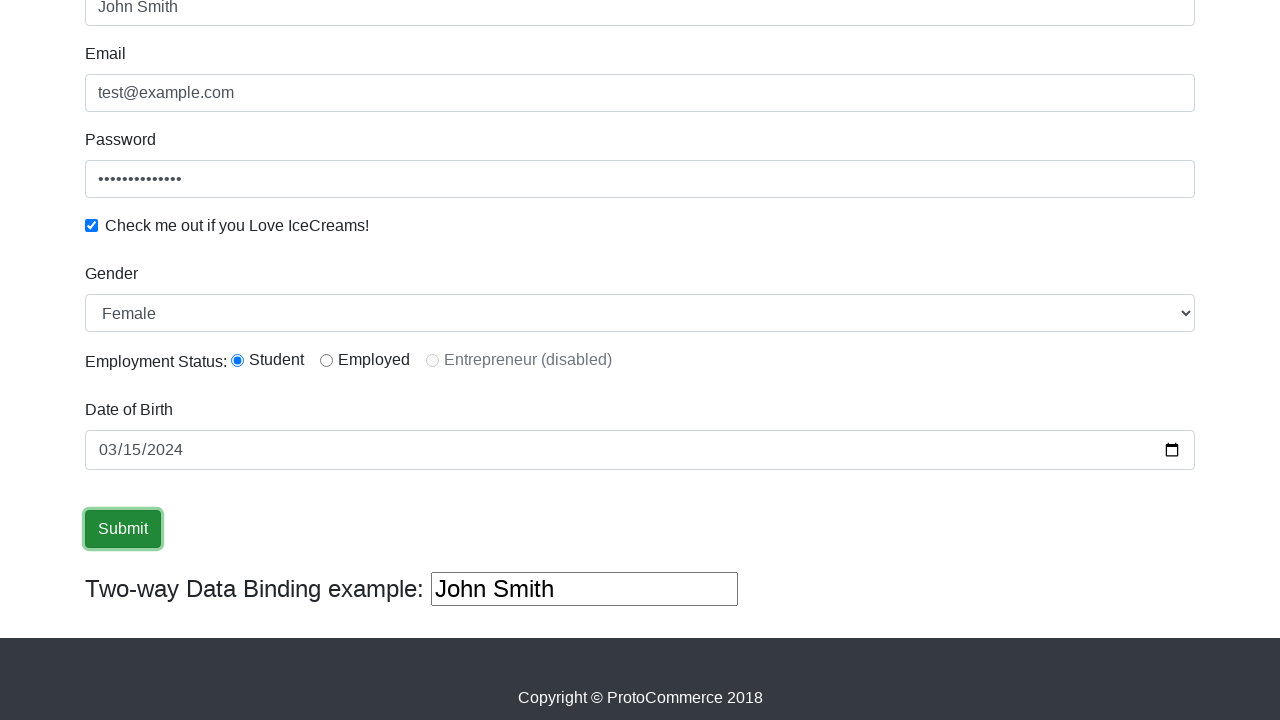

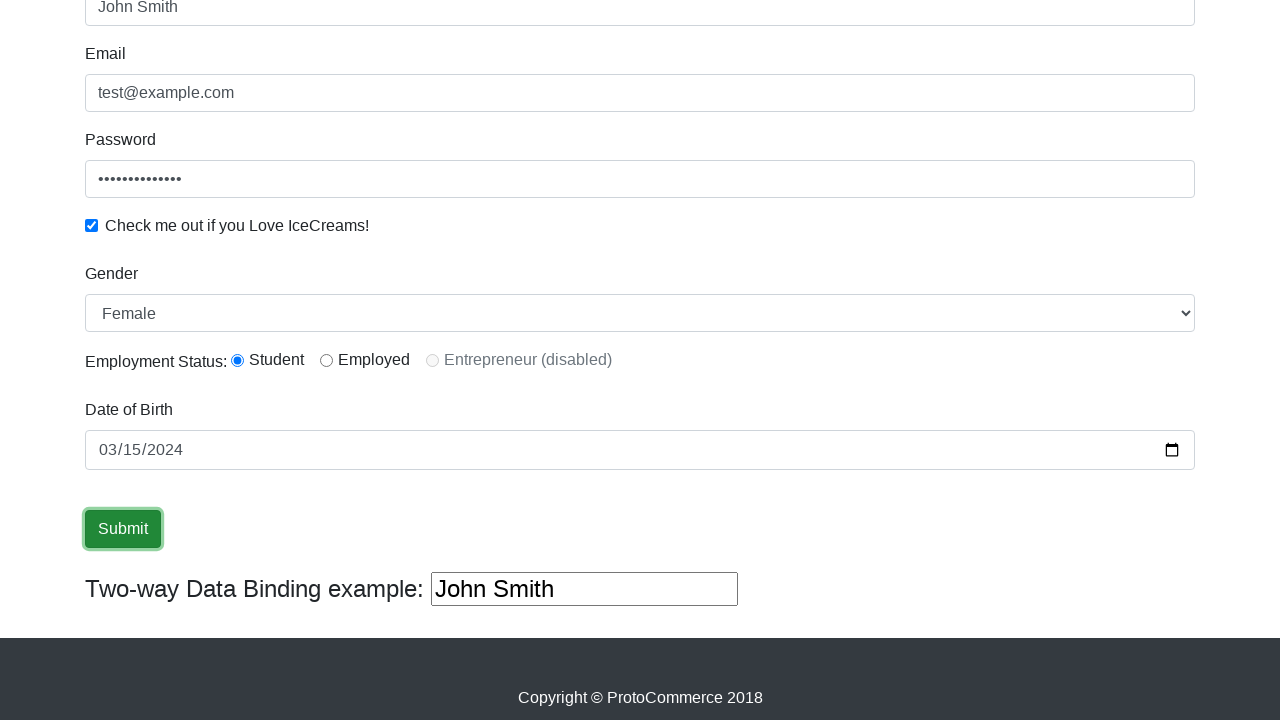